Tests dropdown selection functionality by selecting options by label, value, and index, then verifies the selected state and checks for a specific option in the list. Also tests multi-select functionality for hobbies.

Starting URL: https://freelance-learn-automation.vercel.app/signup

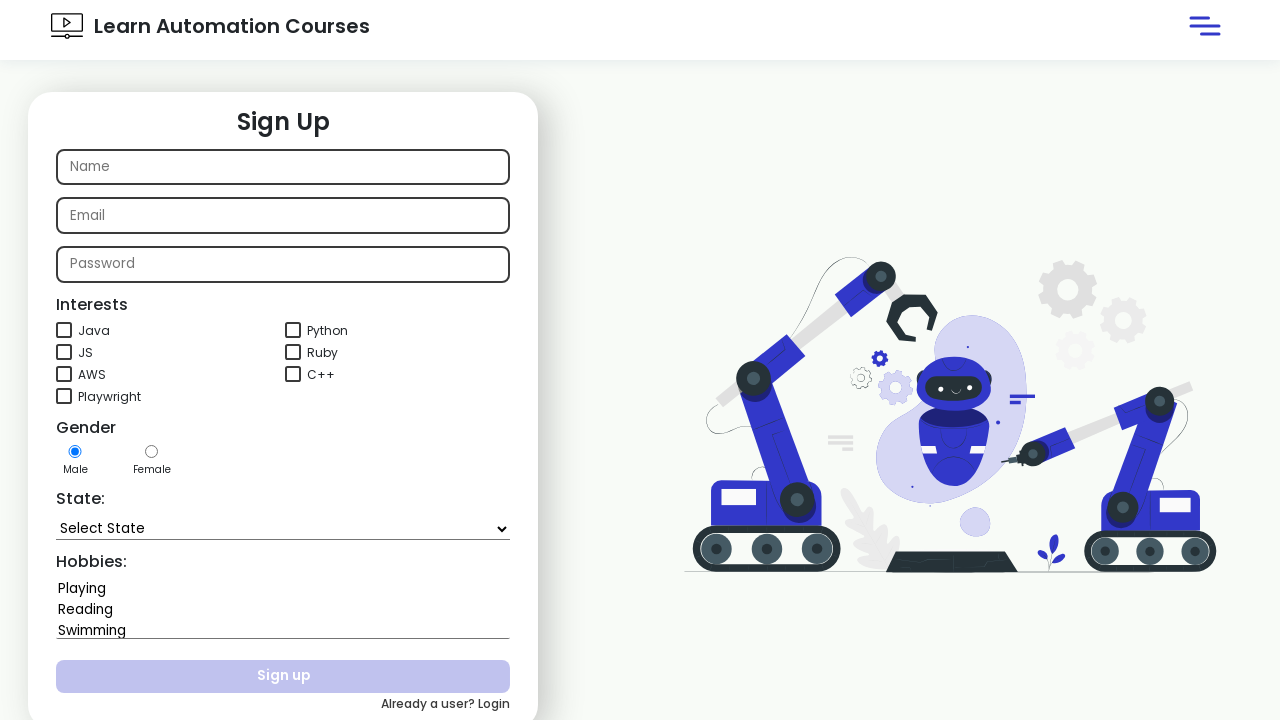

Selected 'Assam' from state dropdown by label on #state
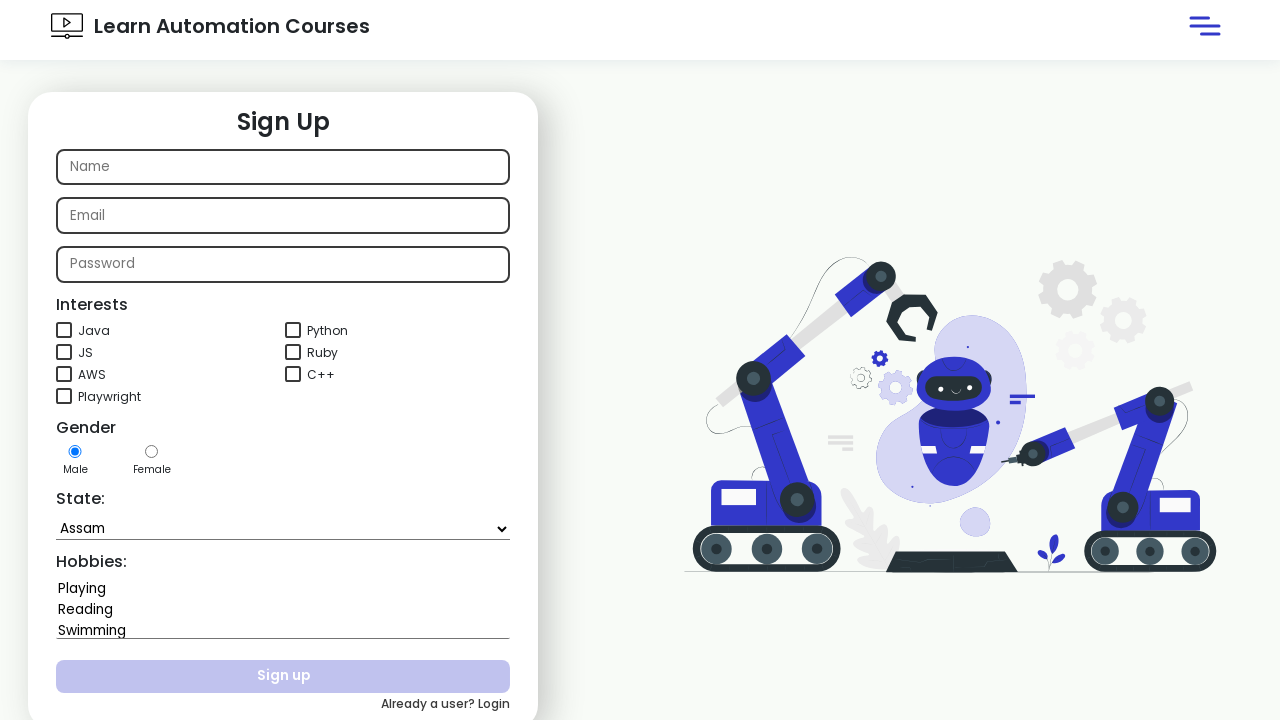

Selected 'Karnataka' from state dropdown by value on #state
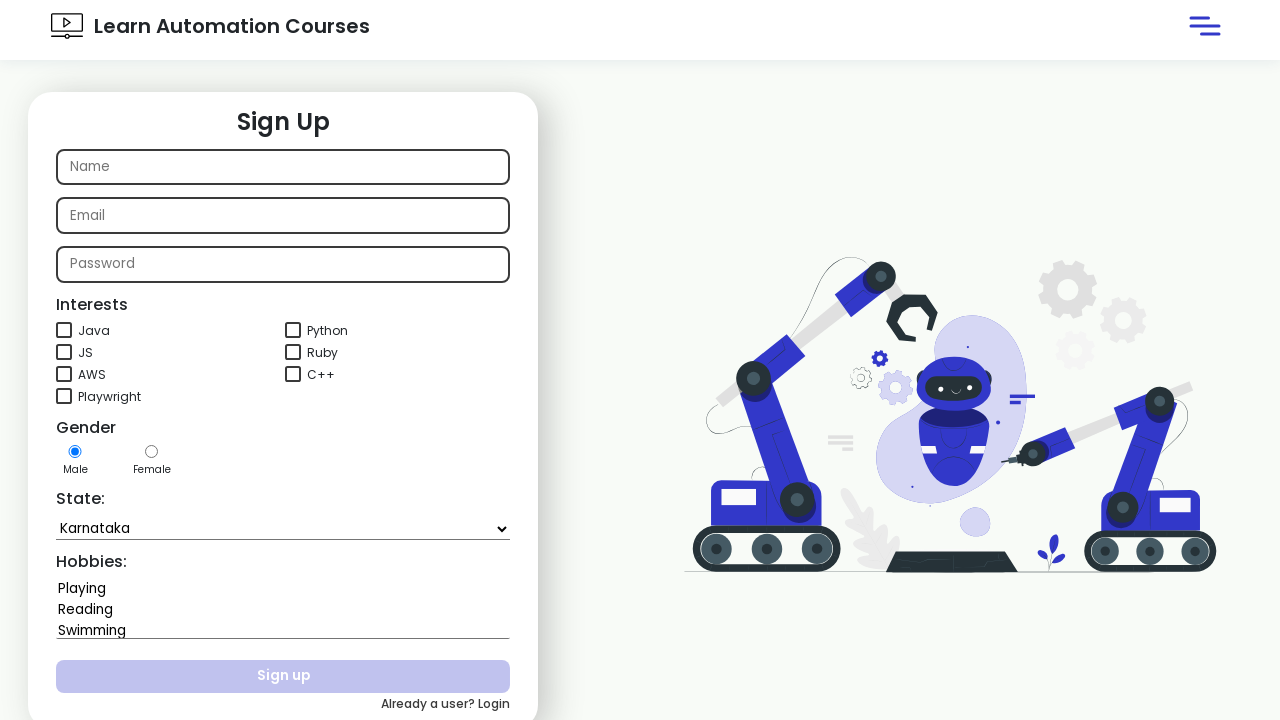

Selected state dropdown option at index 10 on #state
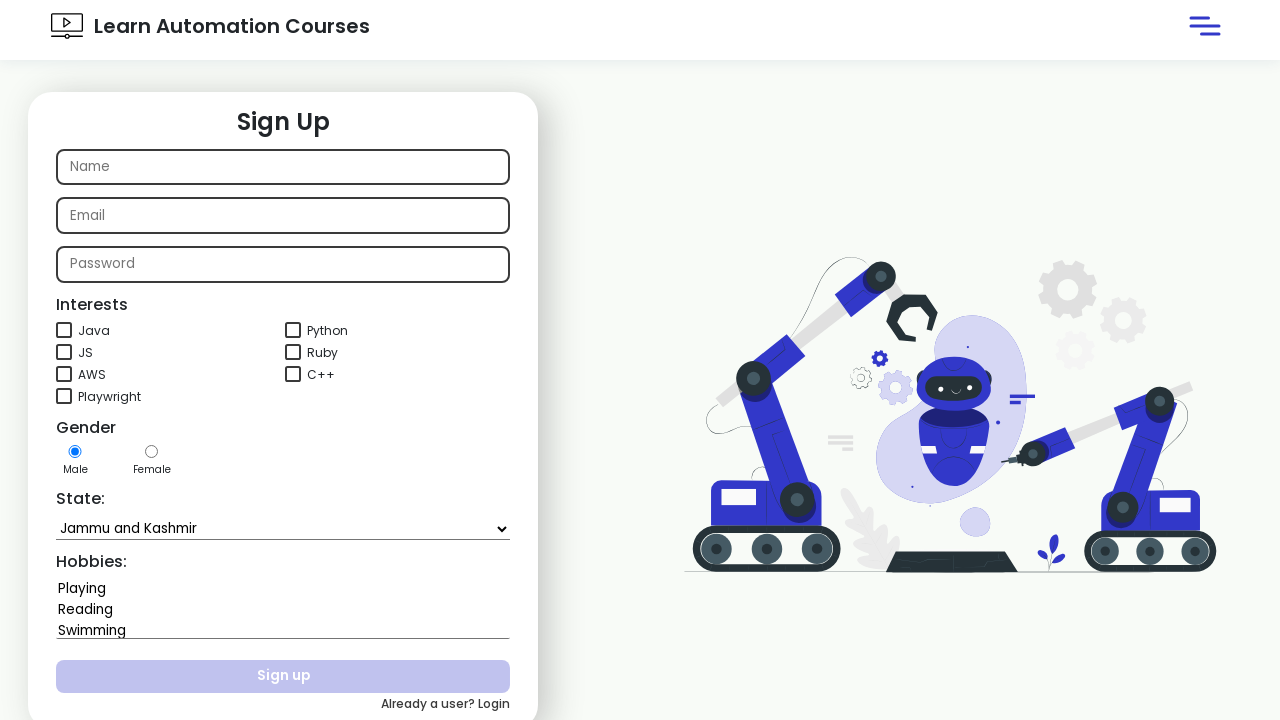

Retrieved state dropdown text content for verification
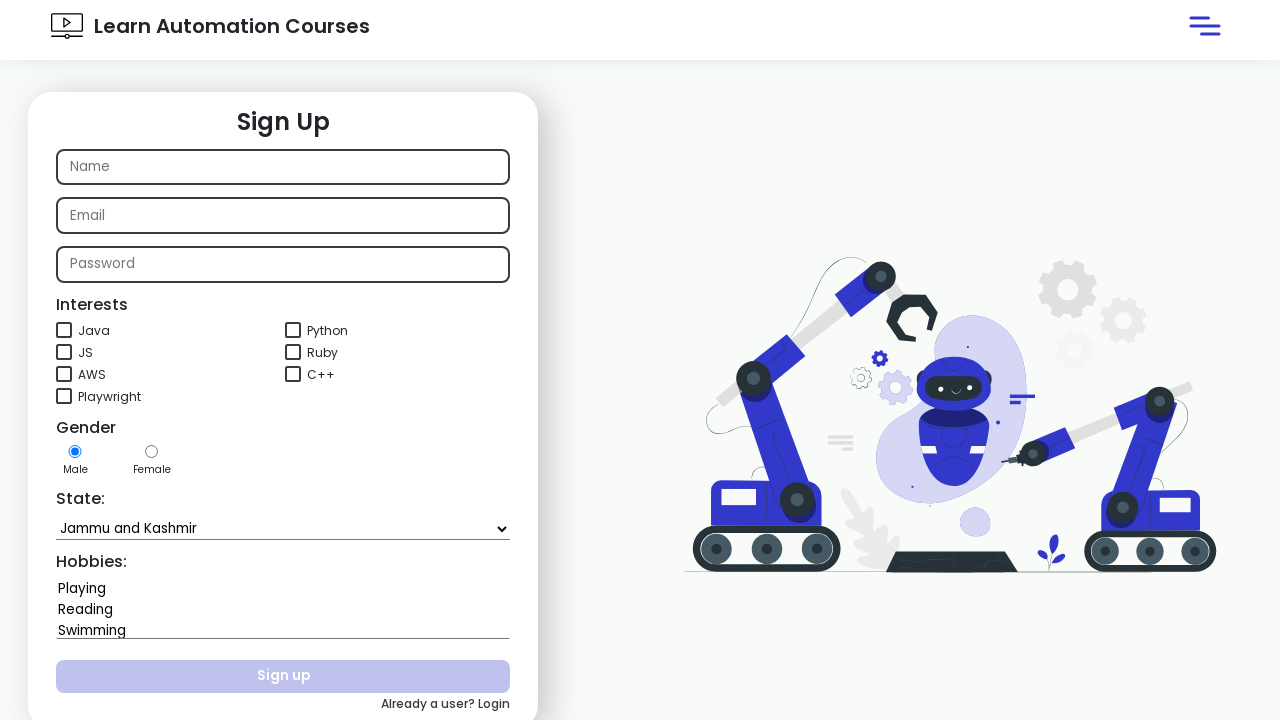

Verified 'Rajasthan' is present in state dropdown options
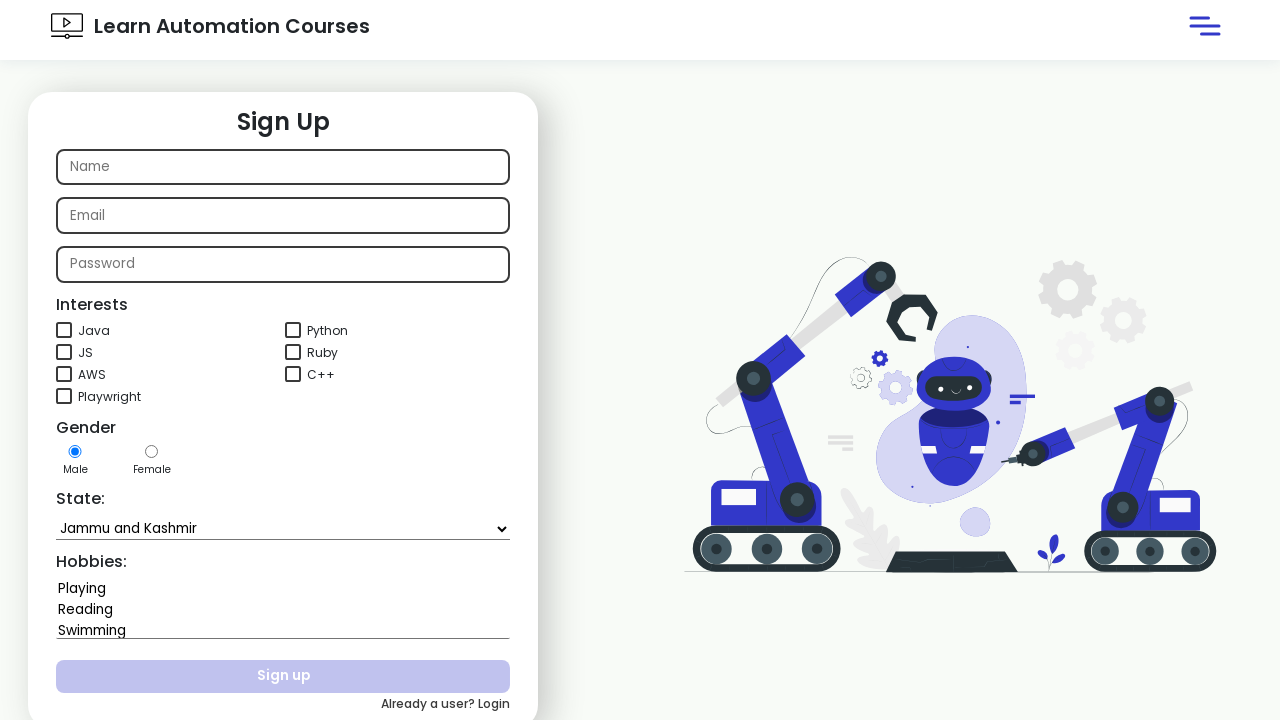

Retrieved state dropdown element
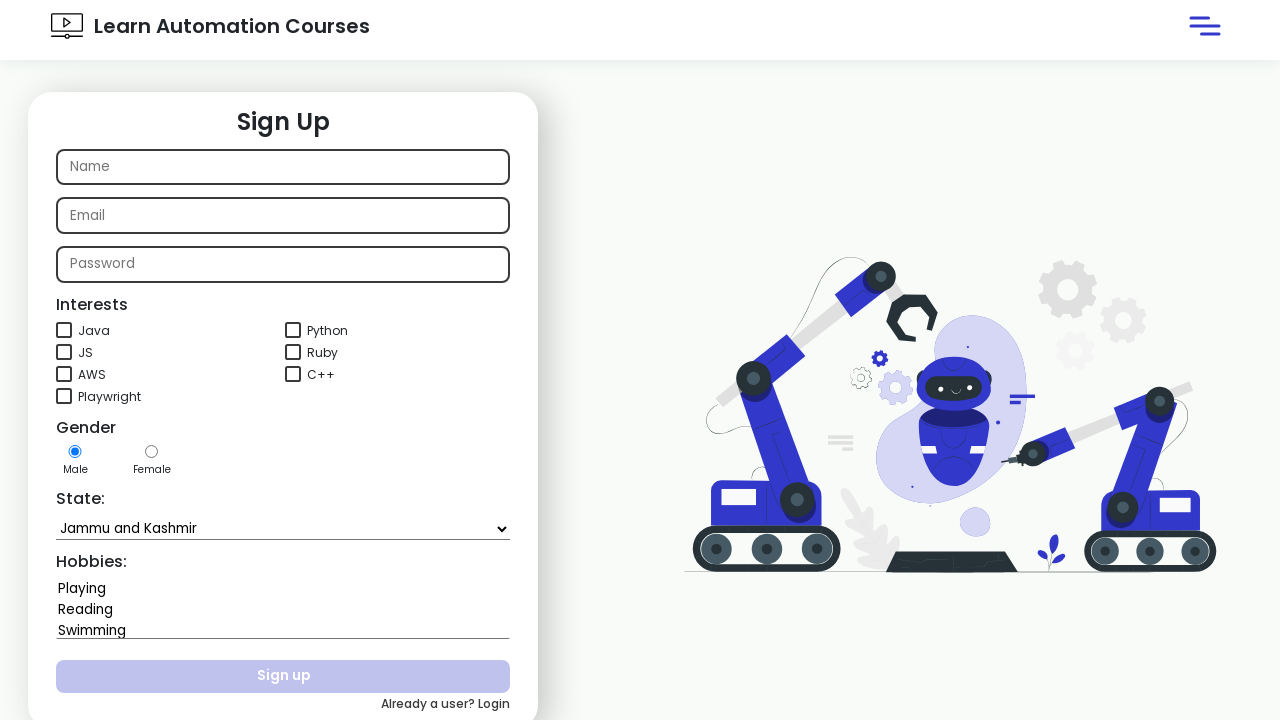

Retrieved all option elements from state dropdown
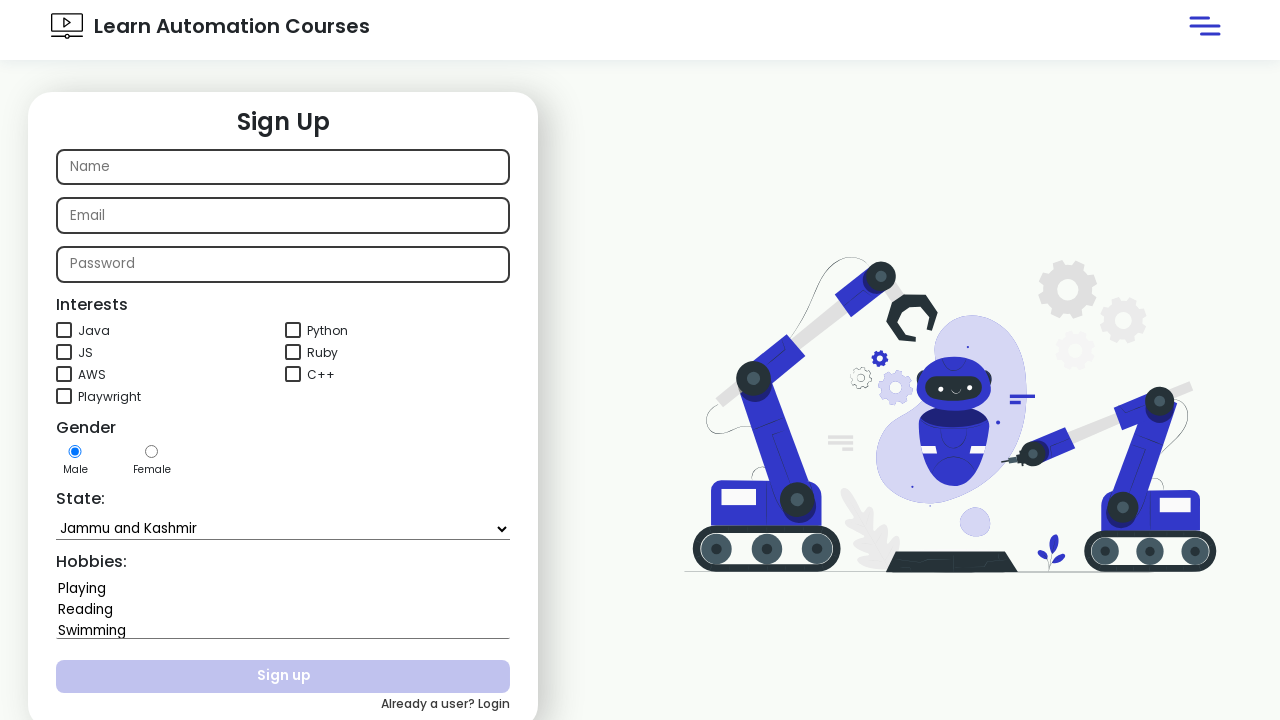

Searched through all state options for 'Andaman and Nicobar Islands'
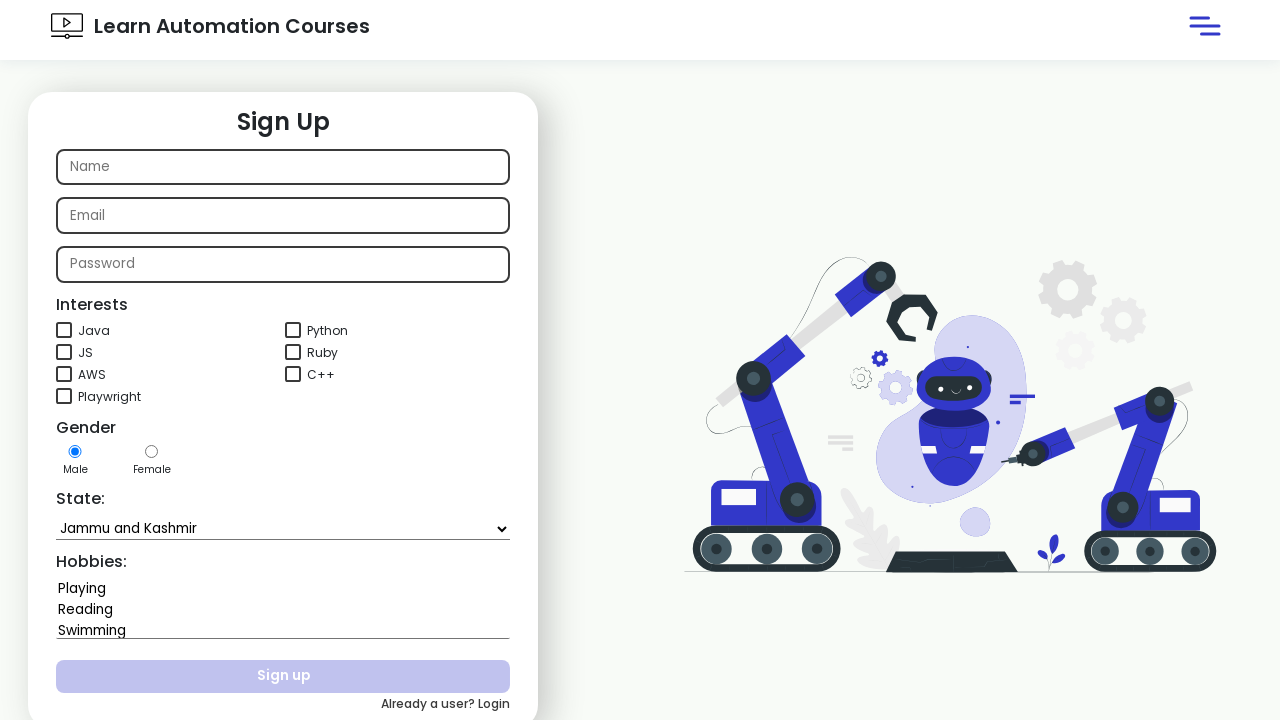

Verified 'Andaman and Nicobar Islands' exists in state dropdown options
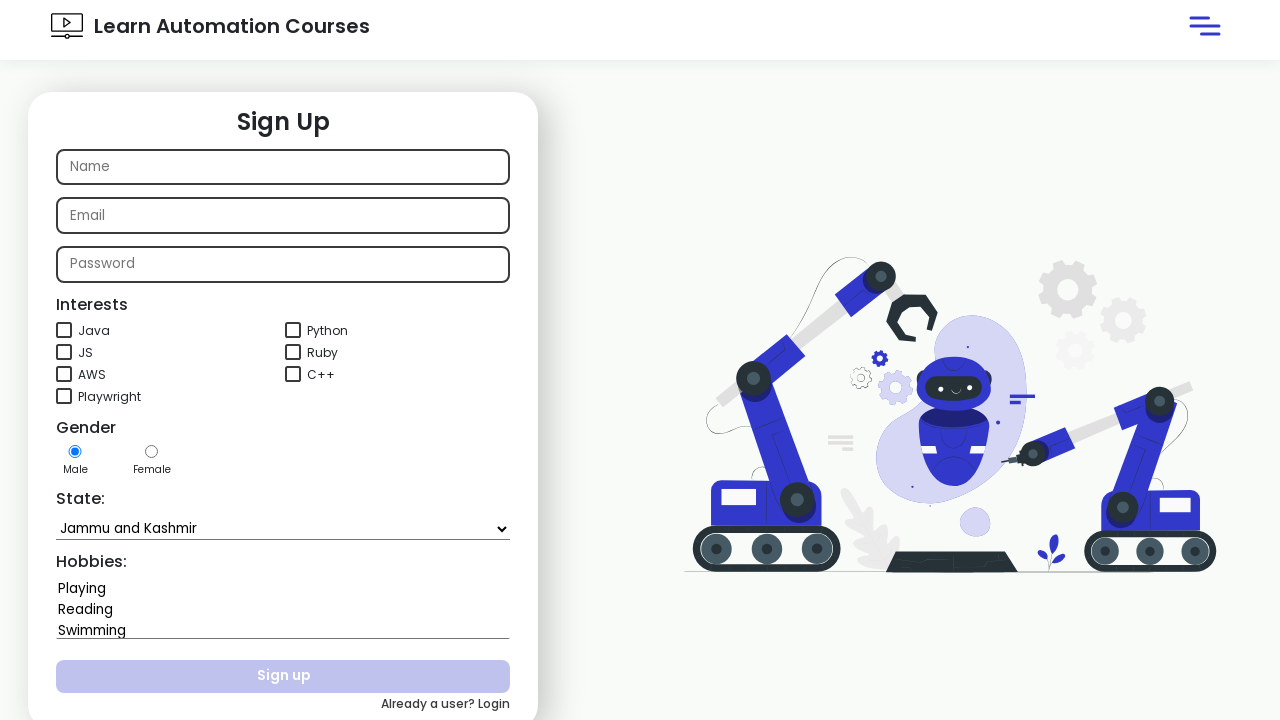

Selected 'Playing' and 'Swimming' from hobbies multi-select dropdown on #hobbies
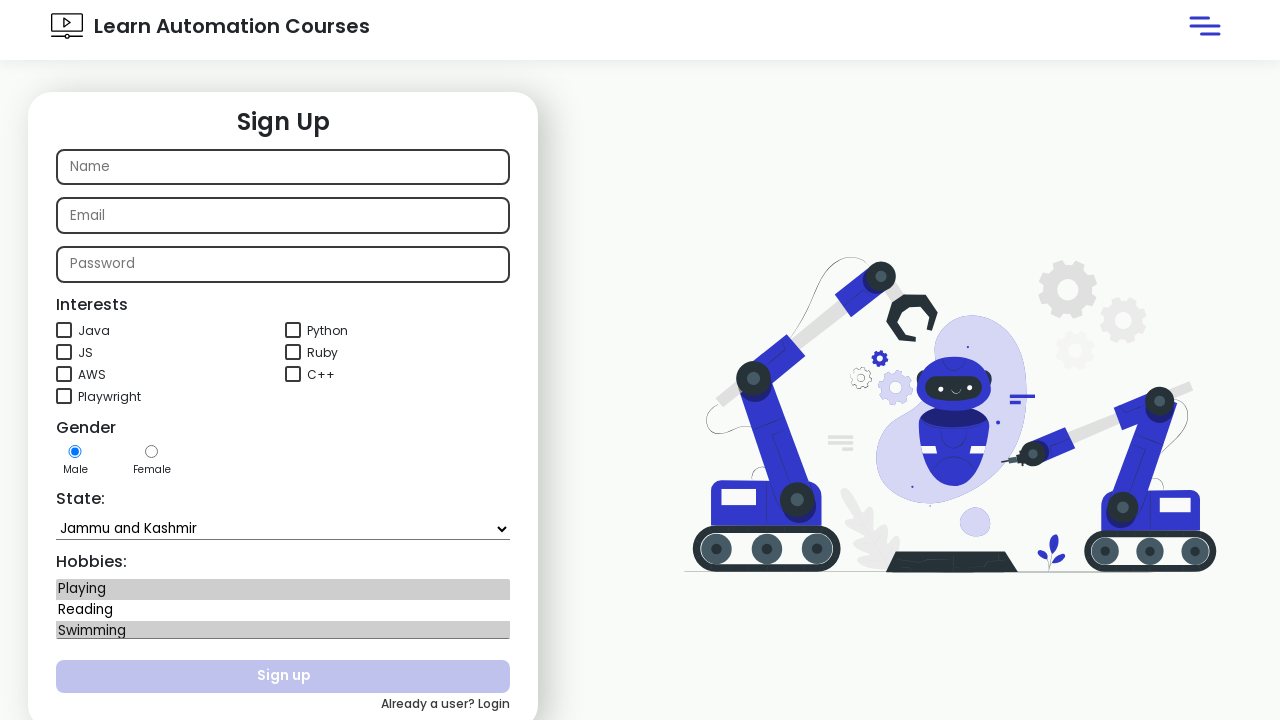

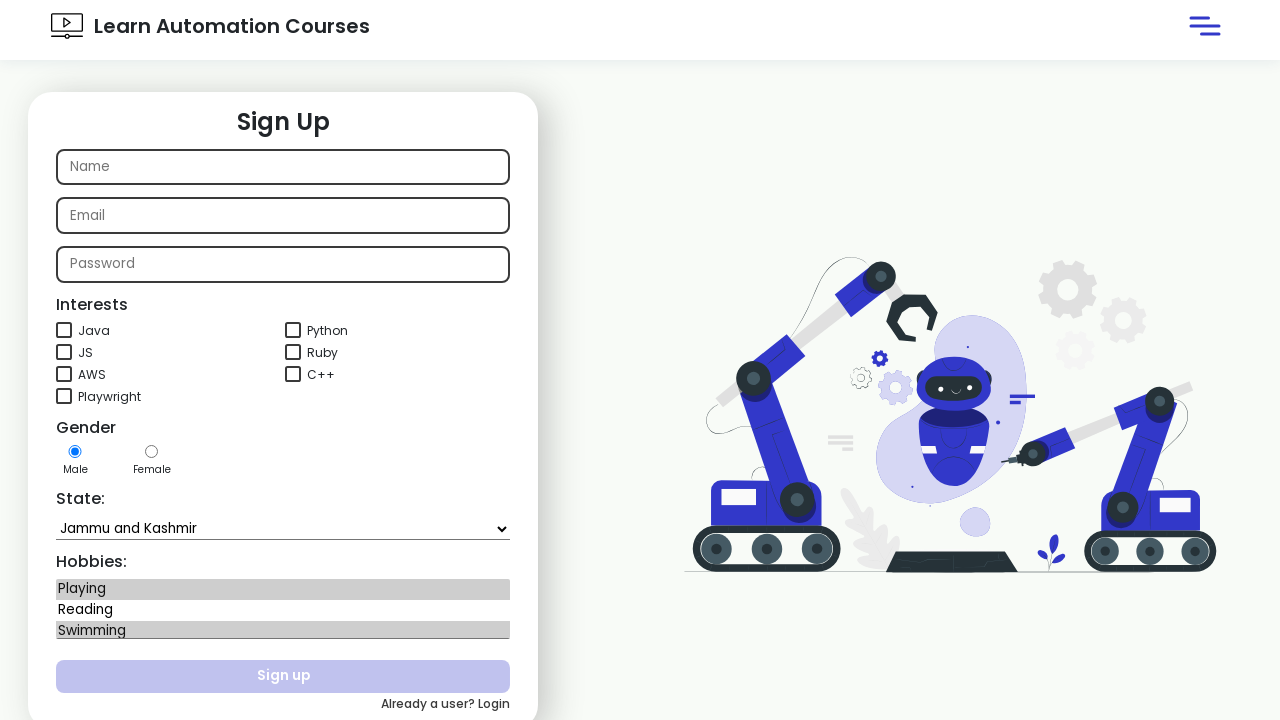